Tests login validation by attempting to log in with an invalid username and verifying that an error message is displayed and product list is not shown

Starting URL: https://www.saucedemo.com/

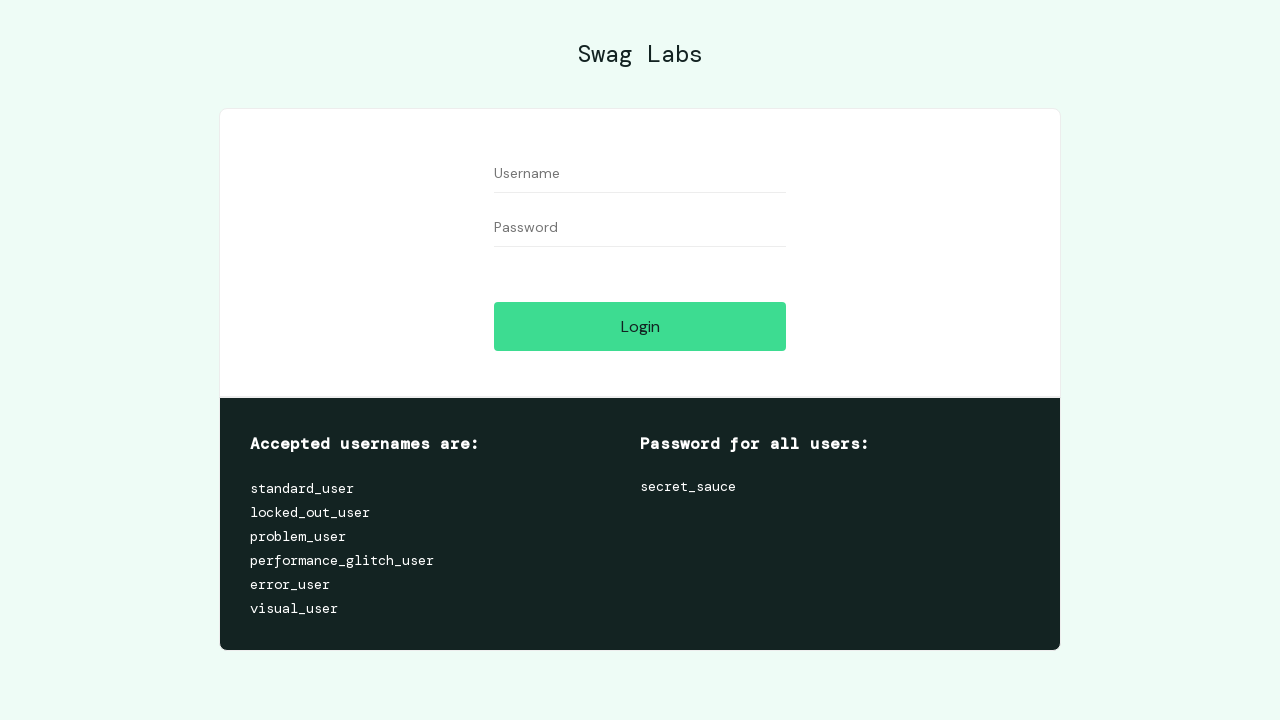

Filled username field with 'invalid_user' on input[id="user-name"]
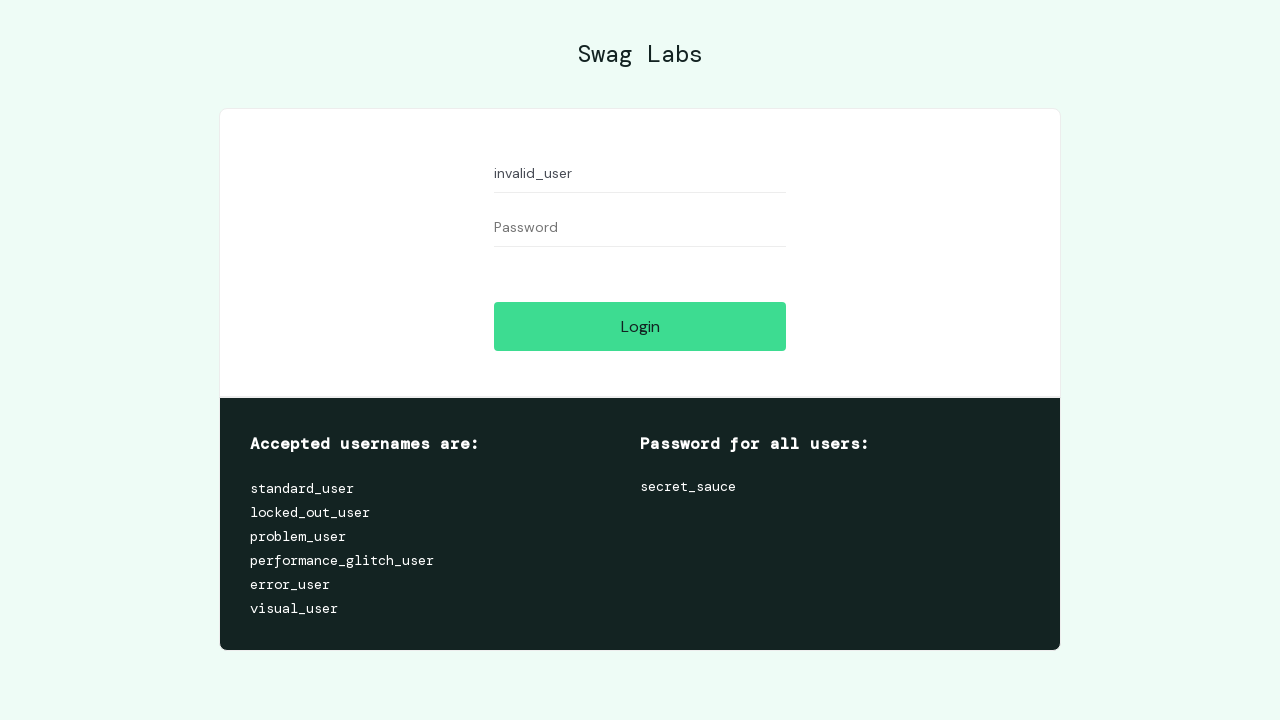

Filled password field with 'secret_sauce' on input[id="password"]
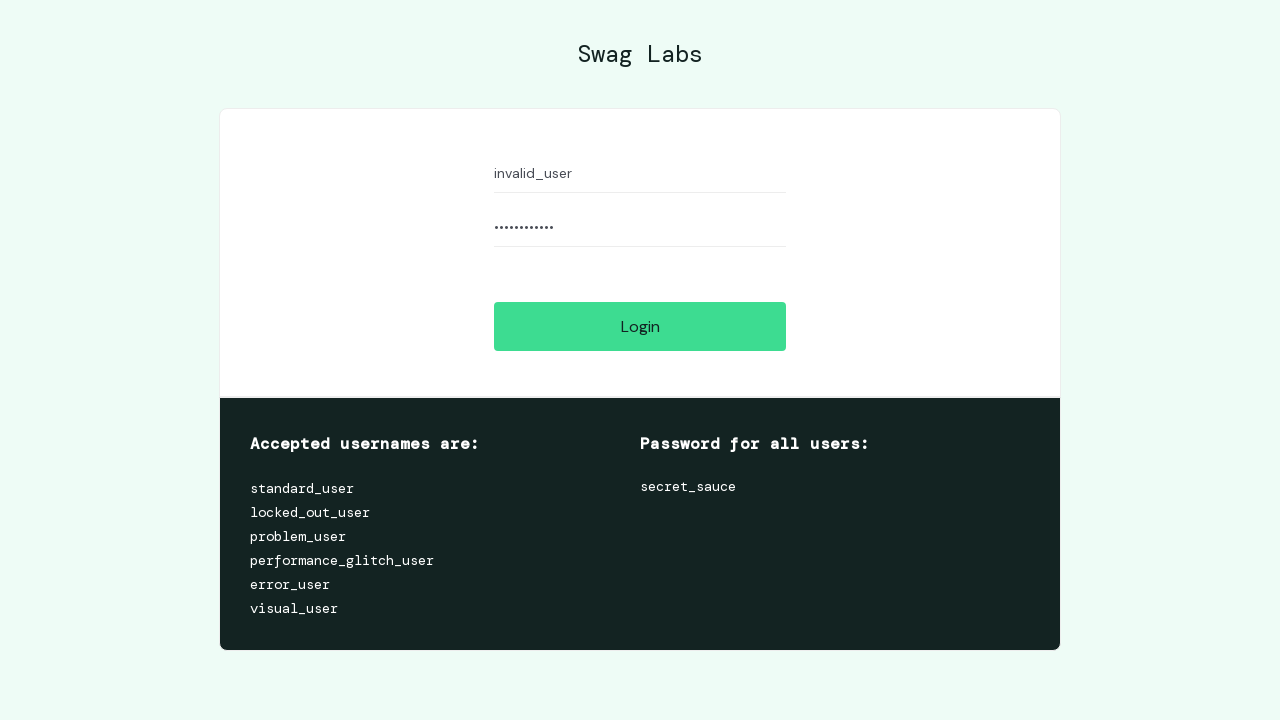

Clicked login button at (640, 326) on input[type="submit"]
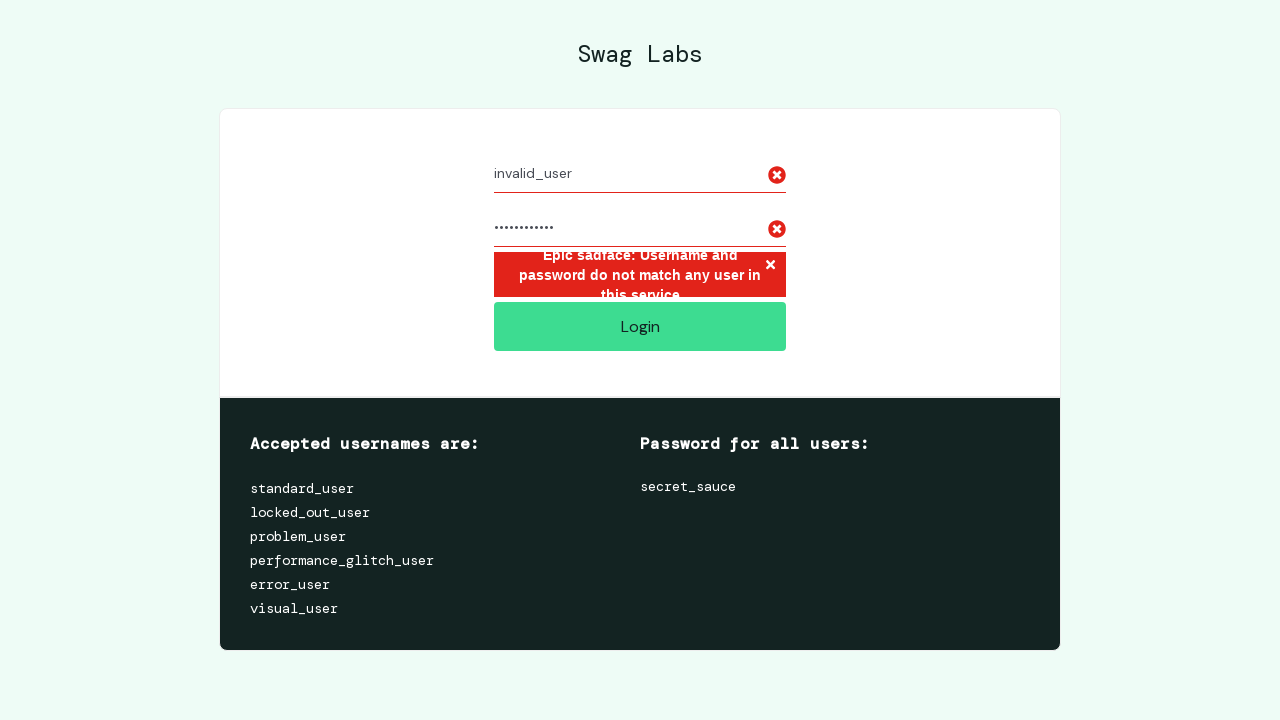

Error message appeared confirming invalid login attempt
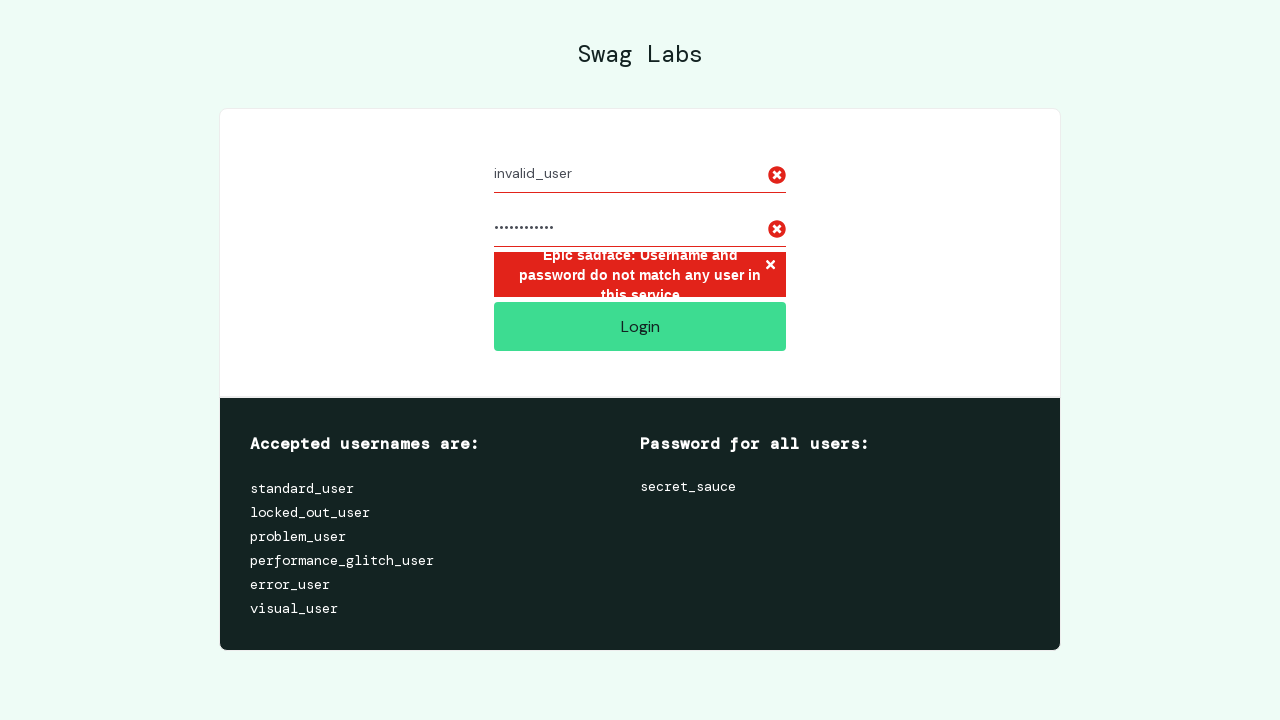

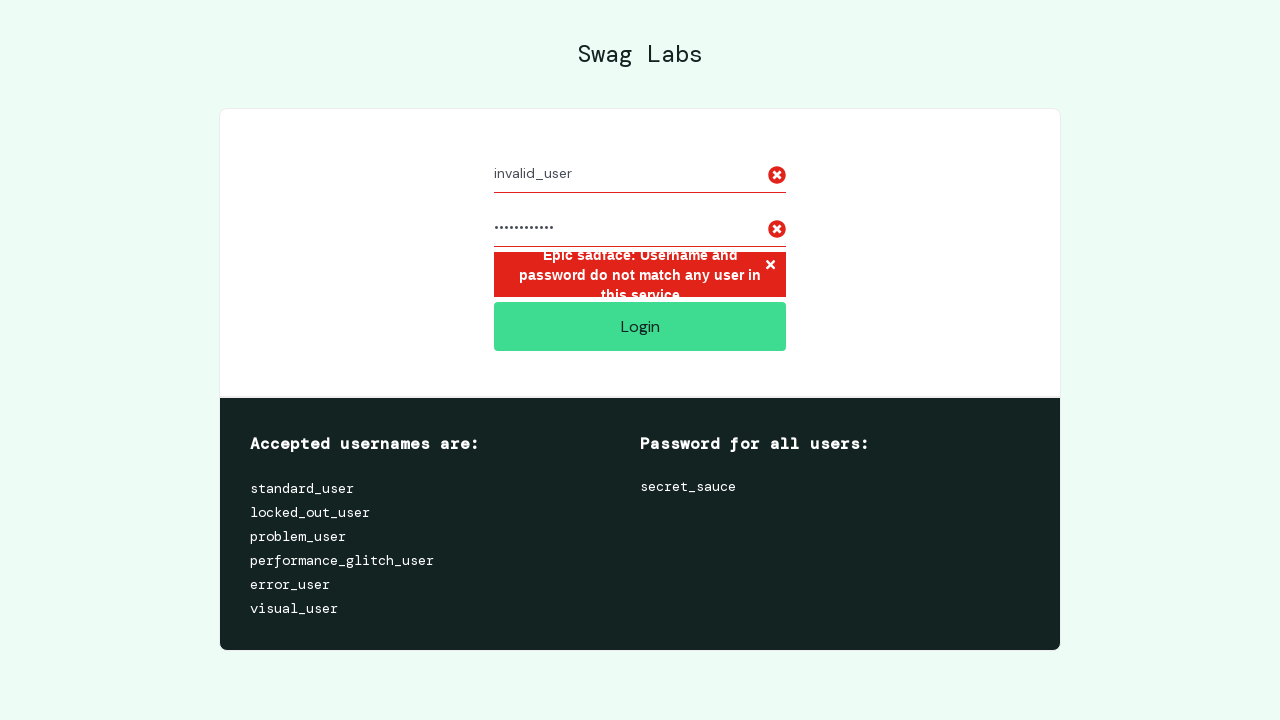